Tests a form by filling in first name and last name fields on the Formy project demo form

Starting URL: https://formy-project.herokuapp.com/form

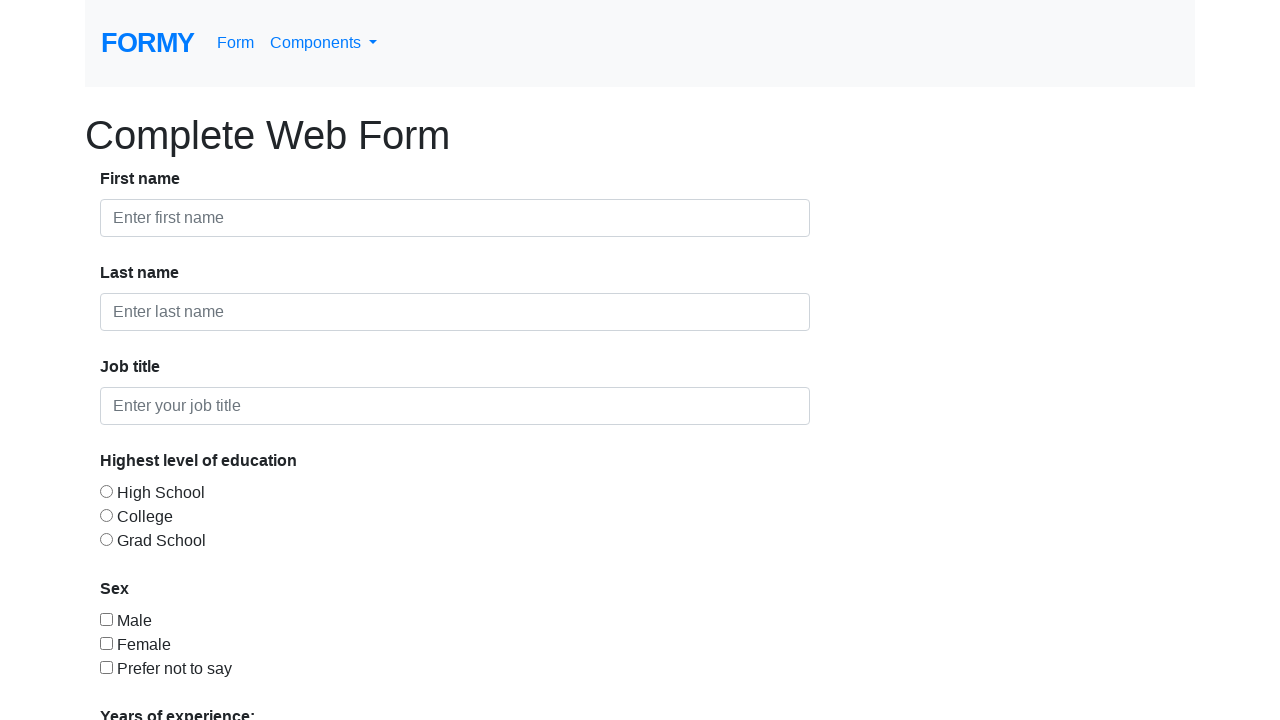

Filled first name field with 'Florentina' on #first-name
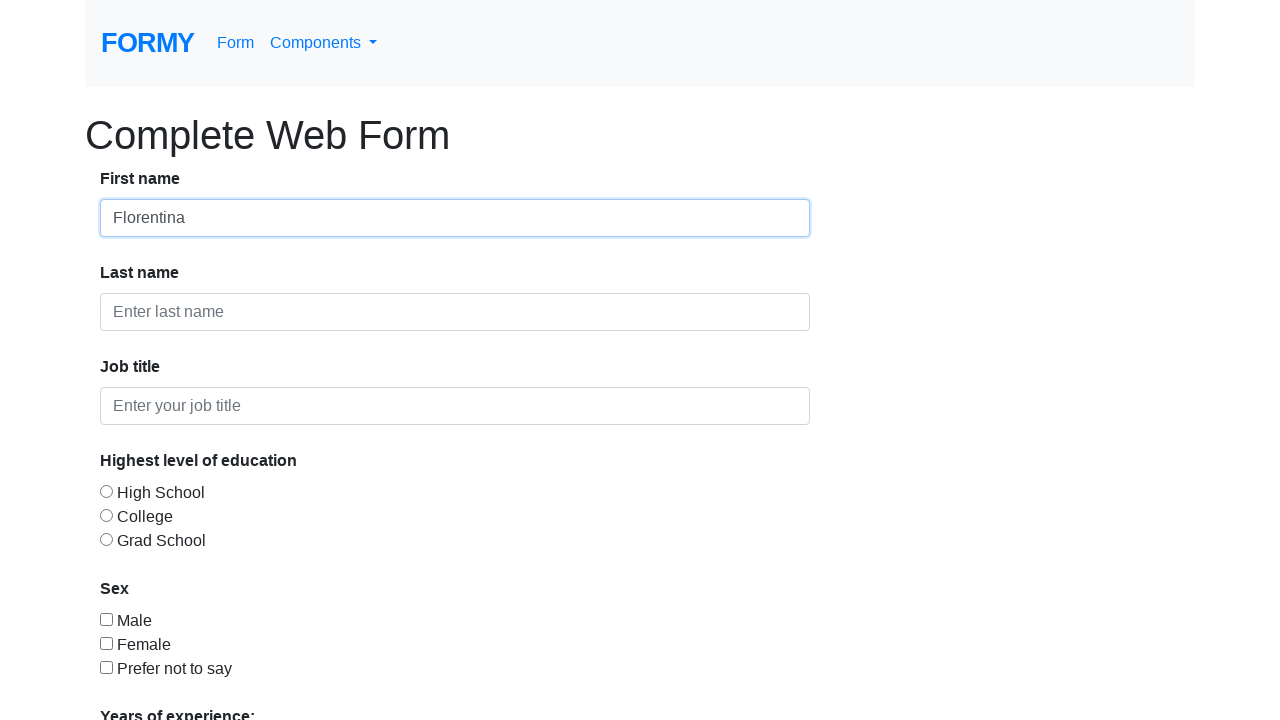

Filled last name field with 'Codreanu' on #last-name
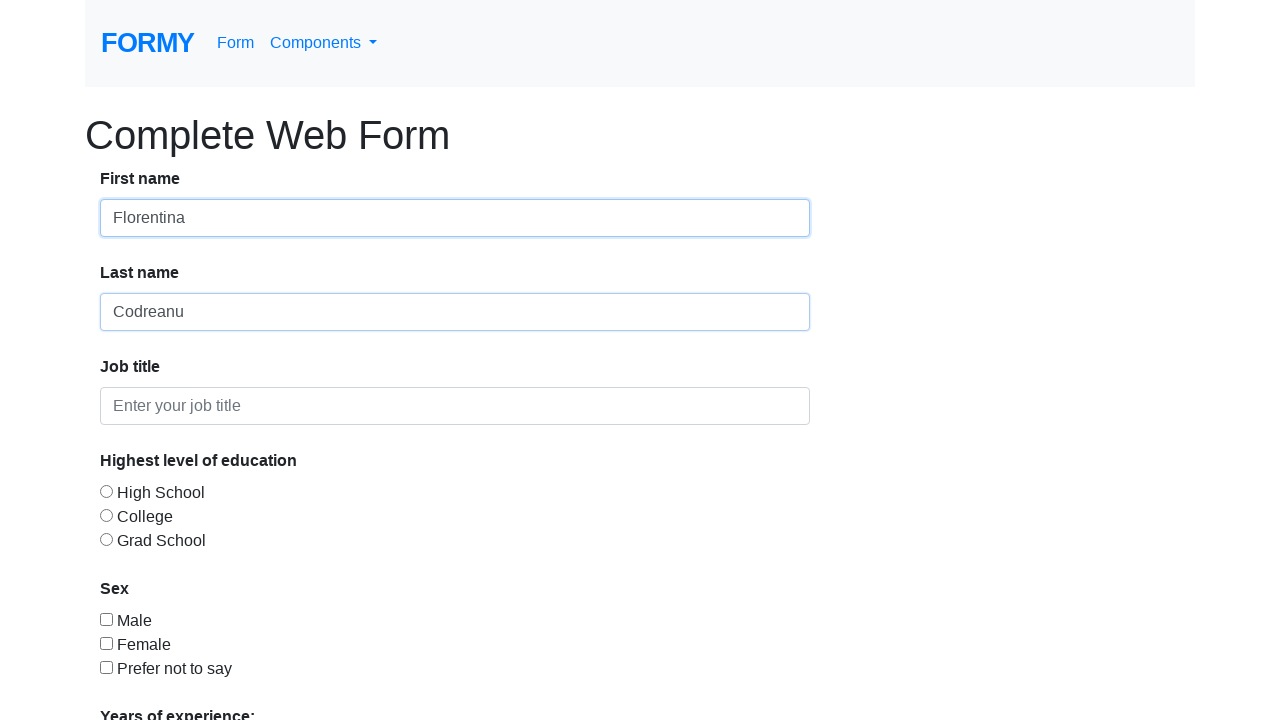

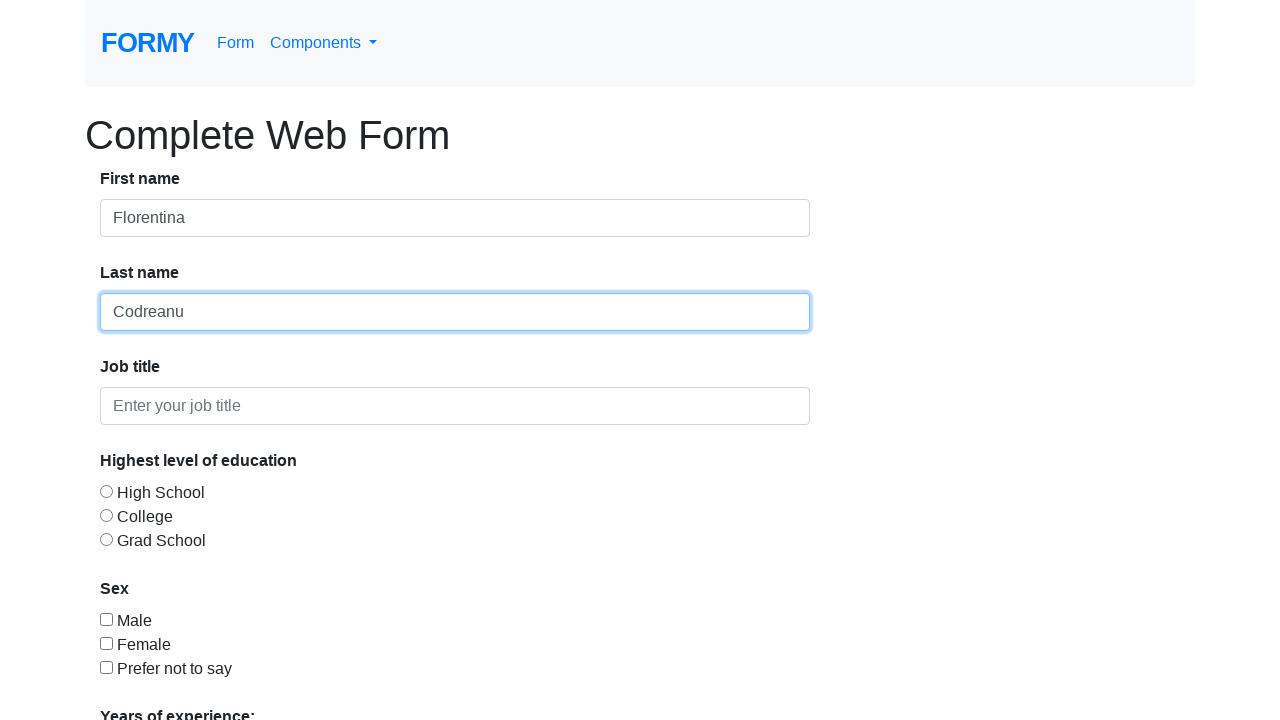